Tests an explicit wait scenario by waiting for a price element to show "$100", then clicking a book button, reading a value, calculating an answer using a mathematical formula (log of absolute value of 12*sin(x)), and submitting the result.

Starting URL: http://suninjuly.github.io/explicit_wait2.html

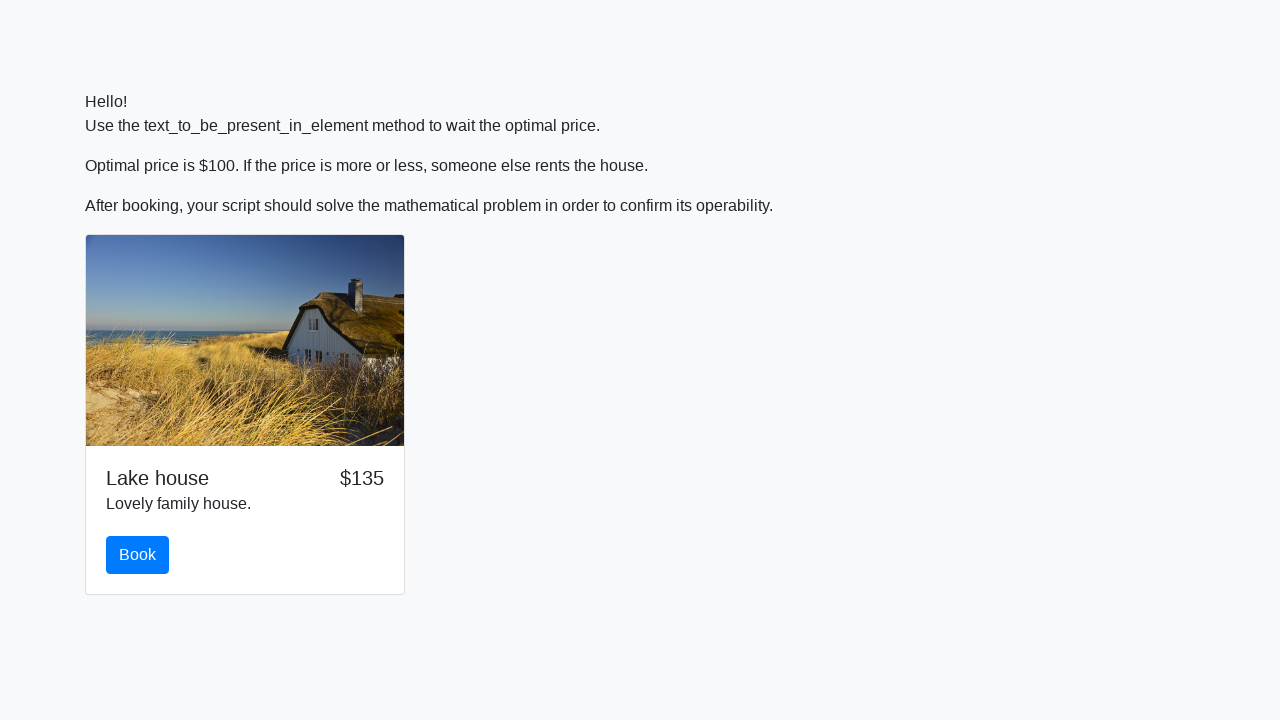

Waited for price element to display '$100'
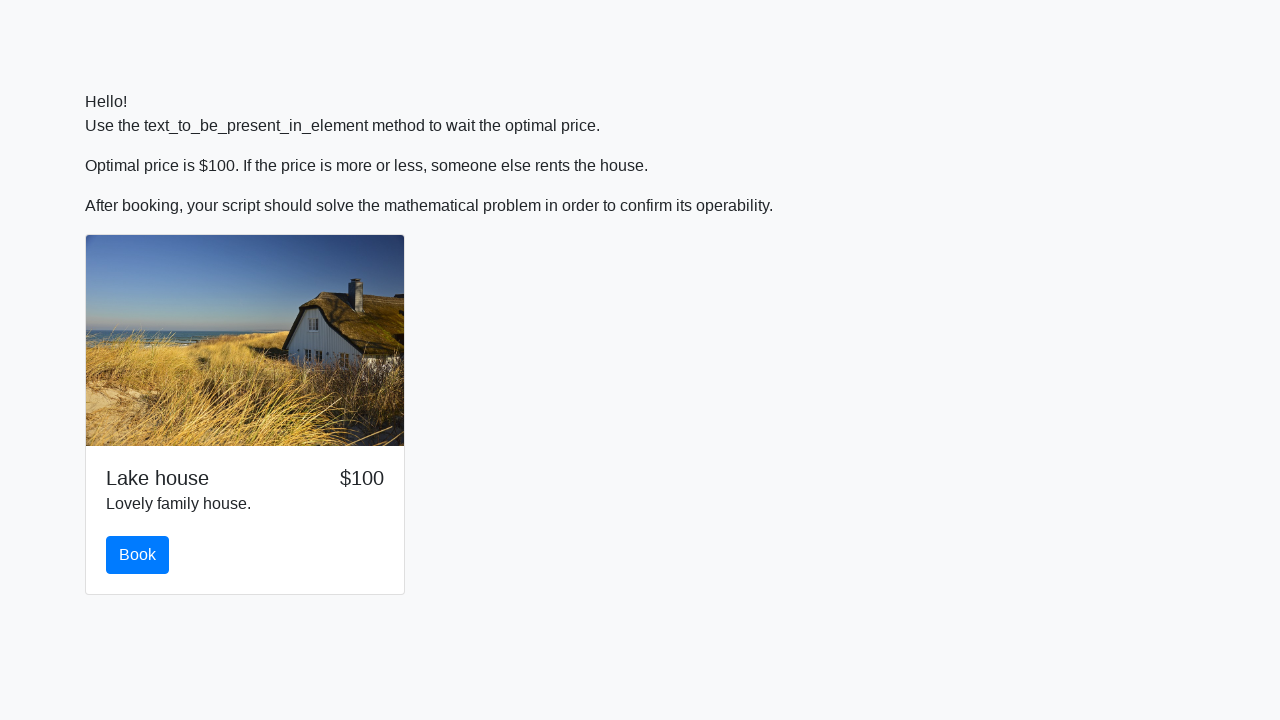

Clicked the book button at (138, 555) on #book
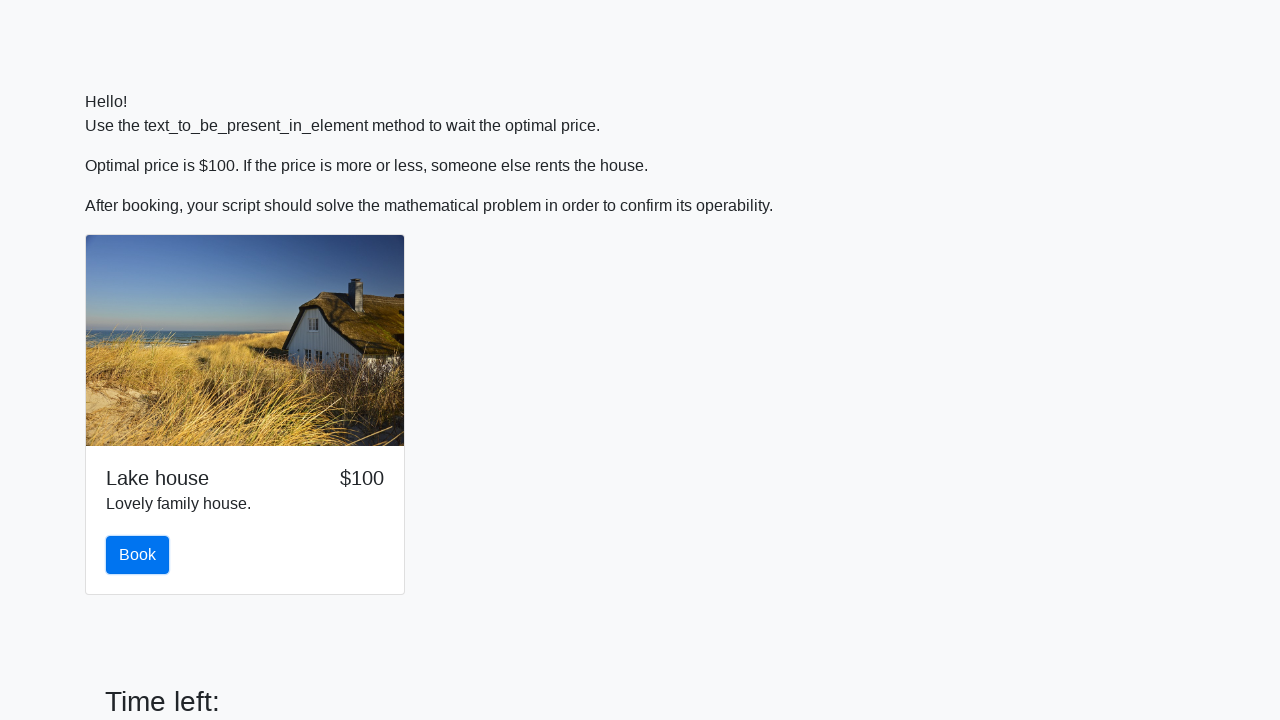

Retrieved input value: 402
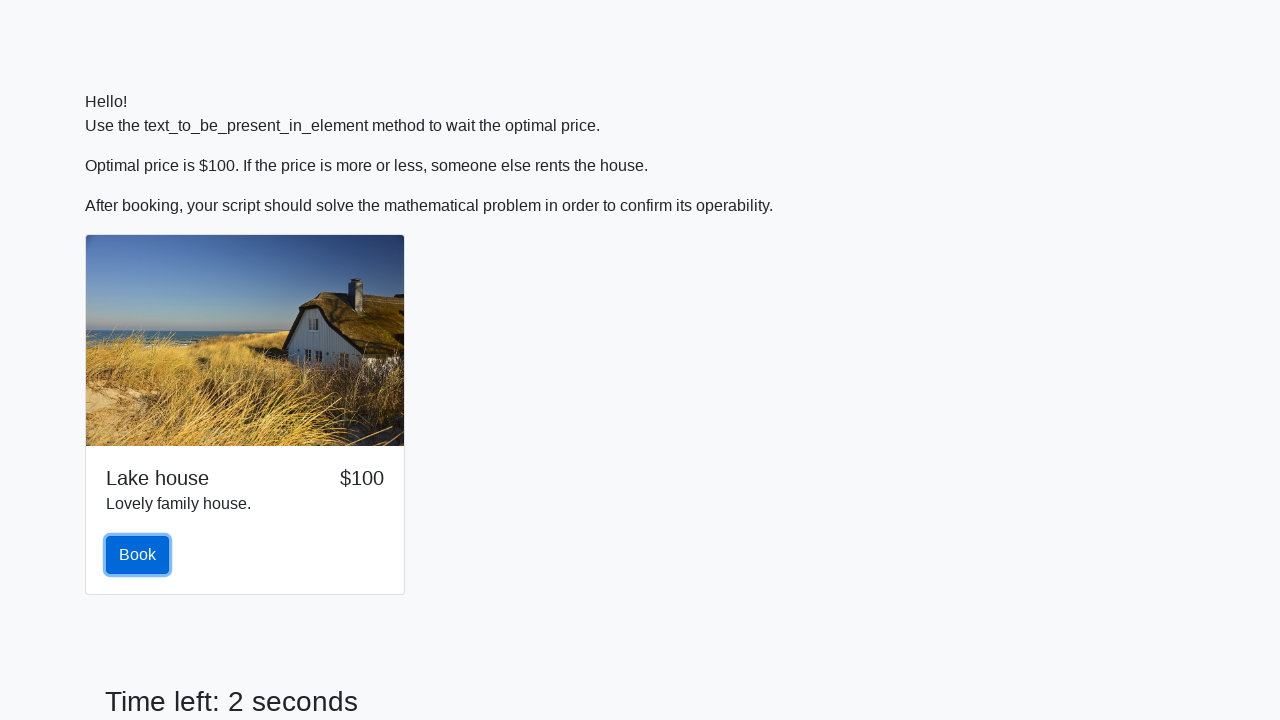

Calculated result using formula log(|12*sin(x)|): 0.3937423391888812
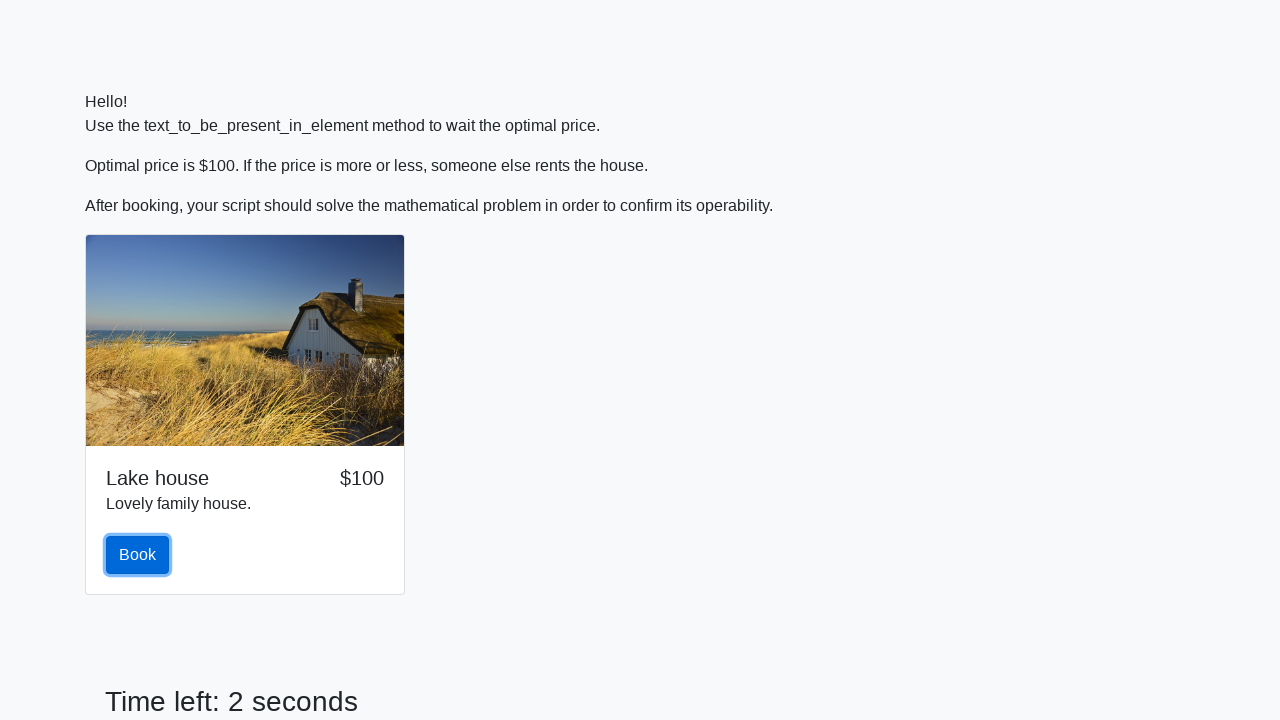

Filled answer field with calculated value: 0.3937423391888812 on #answer
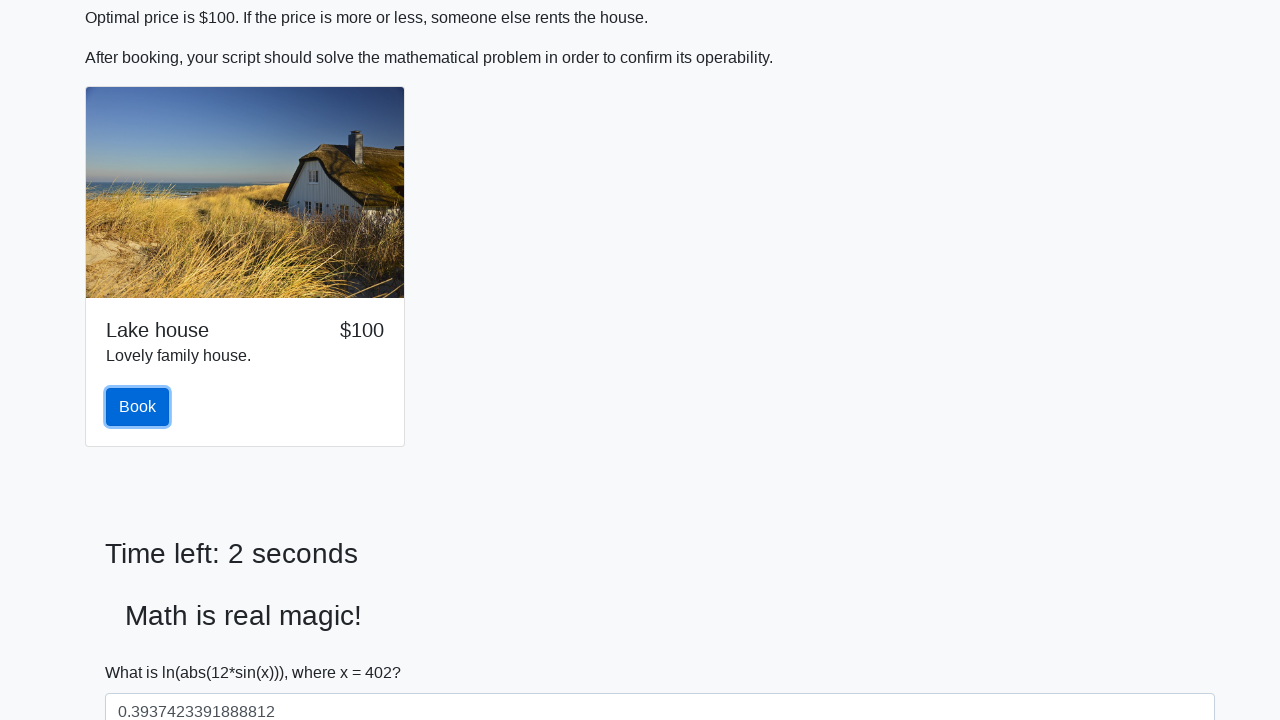

Clicked the solve button to submit answer at (143, 651) on #solve
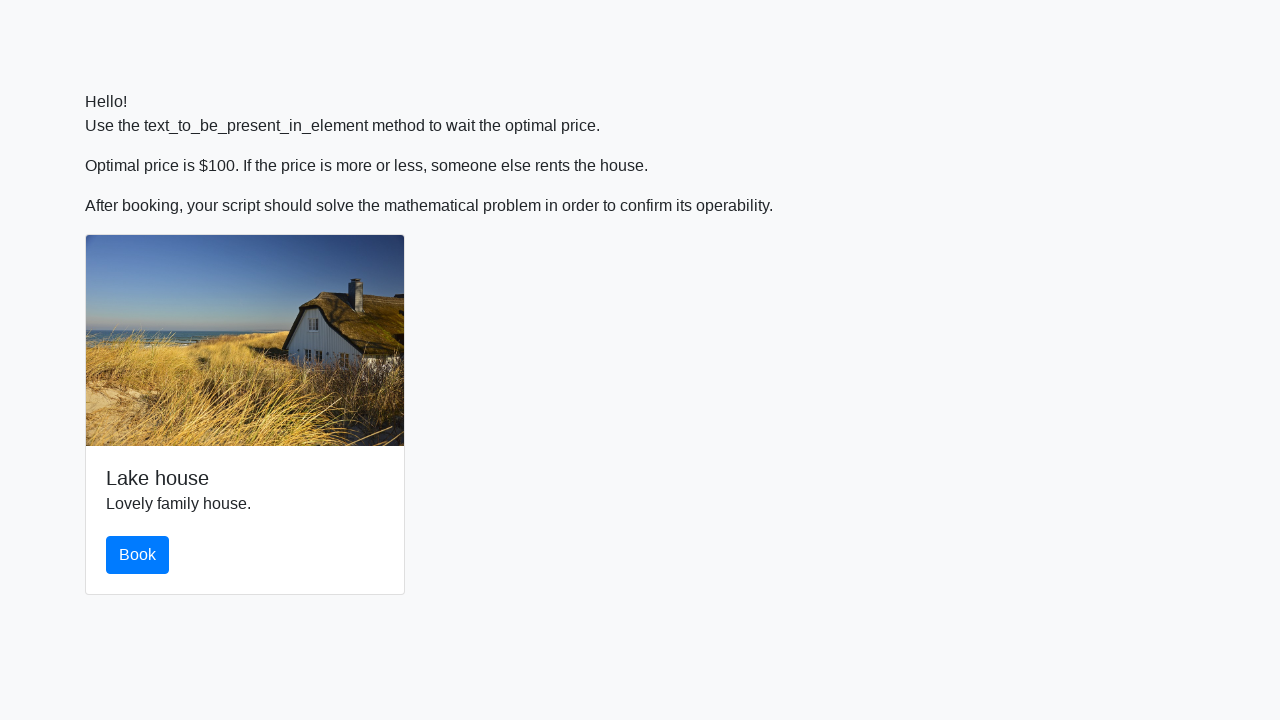

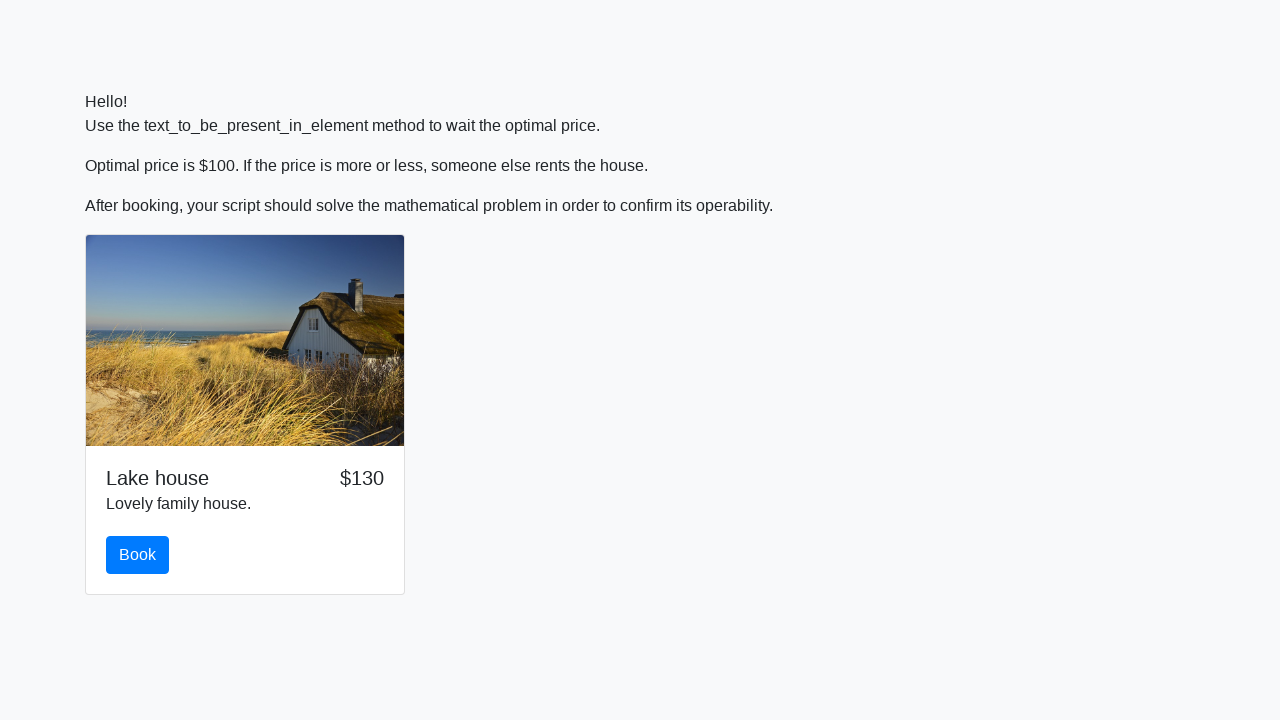